Clicks the twenty-sixth link to navigate to ab-testing.html and verifies the page header

Starting URL: https://bonigarcia.dev/selenium-webdriver-java/

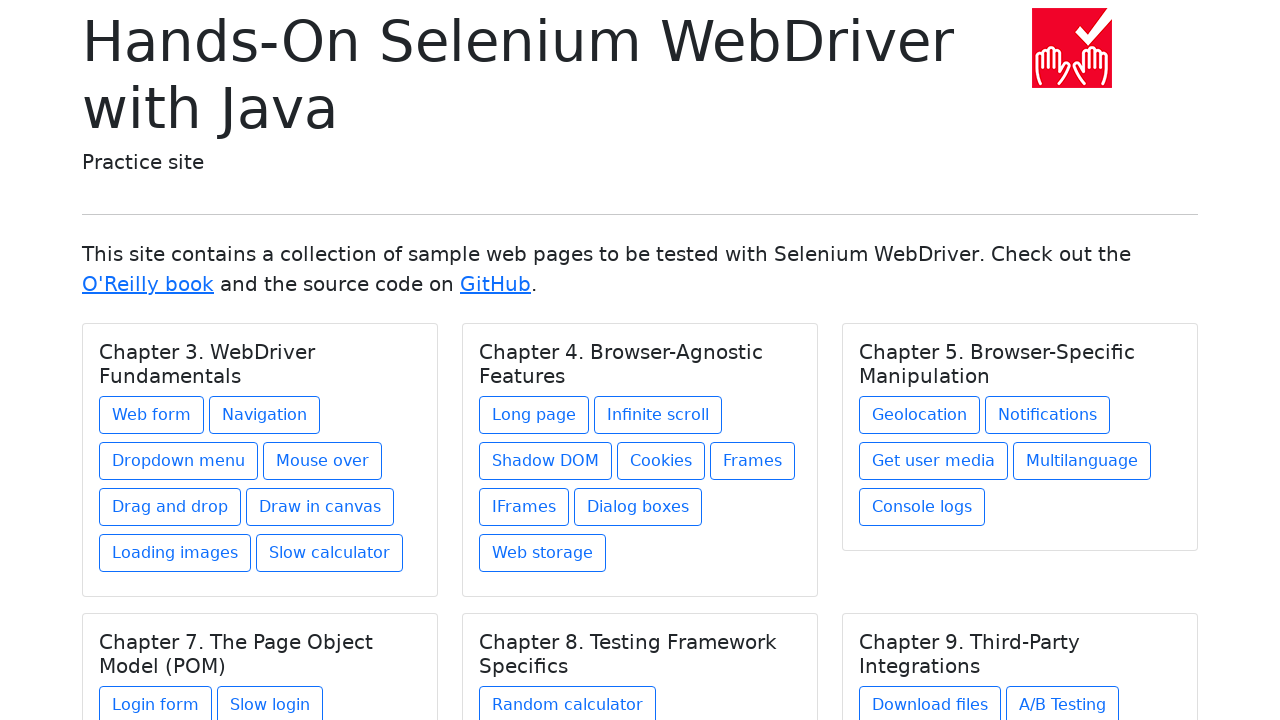

Clicked the twenty-sixth link to navigate to ab-testing page at (1062, 701) on (//a[@class='btn btn-outline-primary mb-2'])[26]
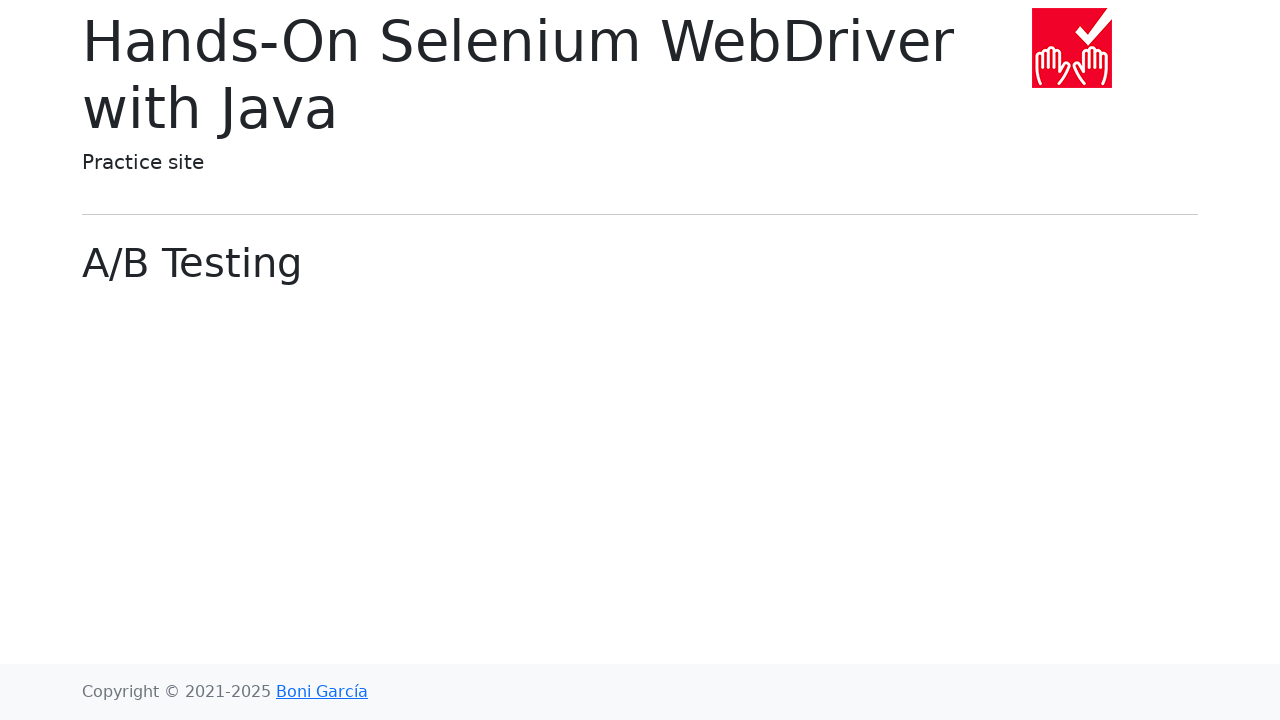

Page header loaded
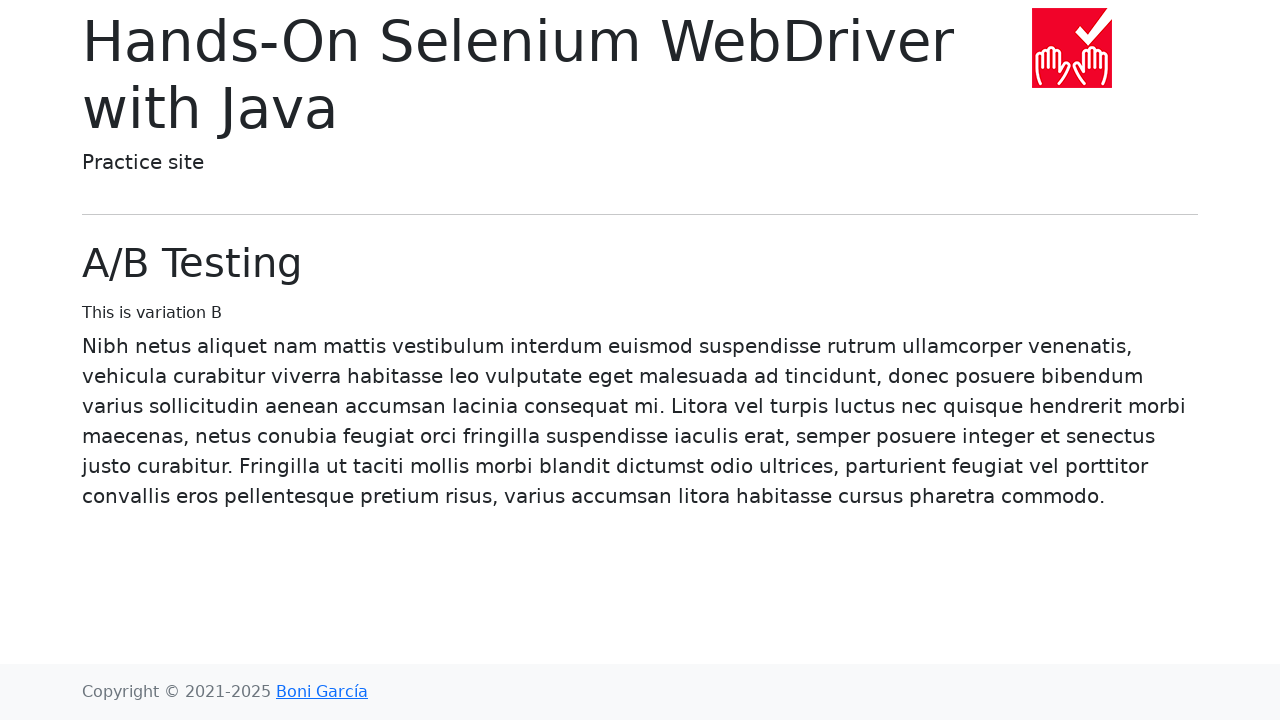

Verified URL contains 'ab-testing.html'
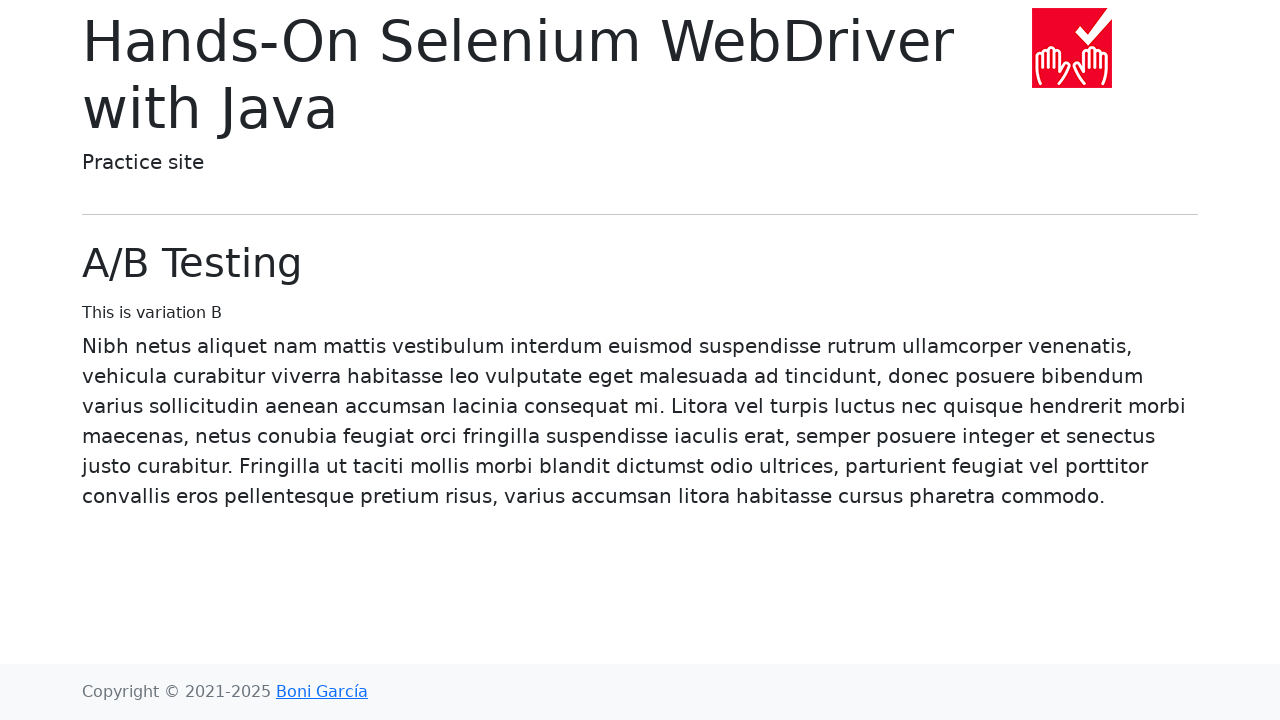

Verified page header text is 'A/B Testing'
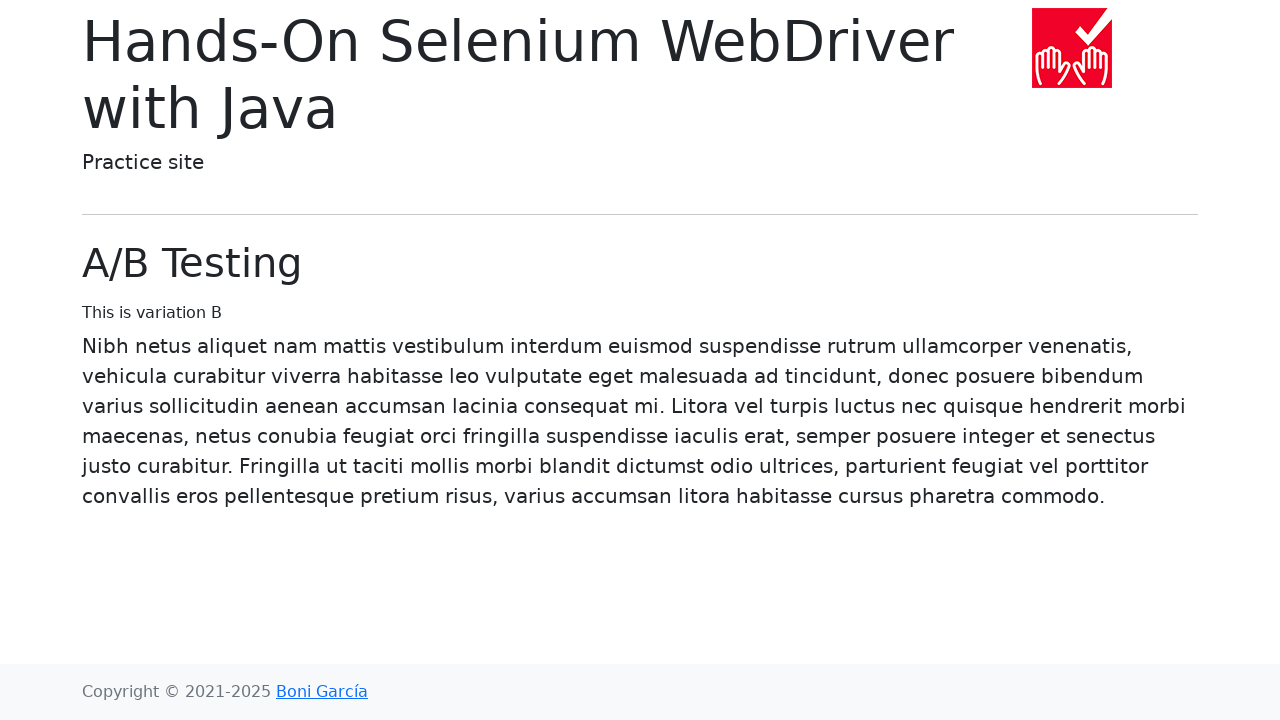

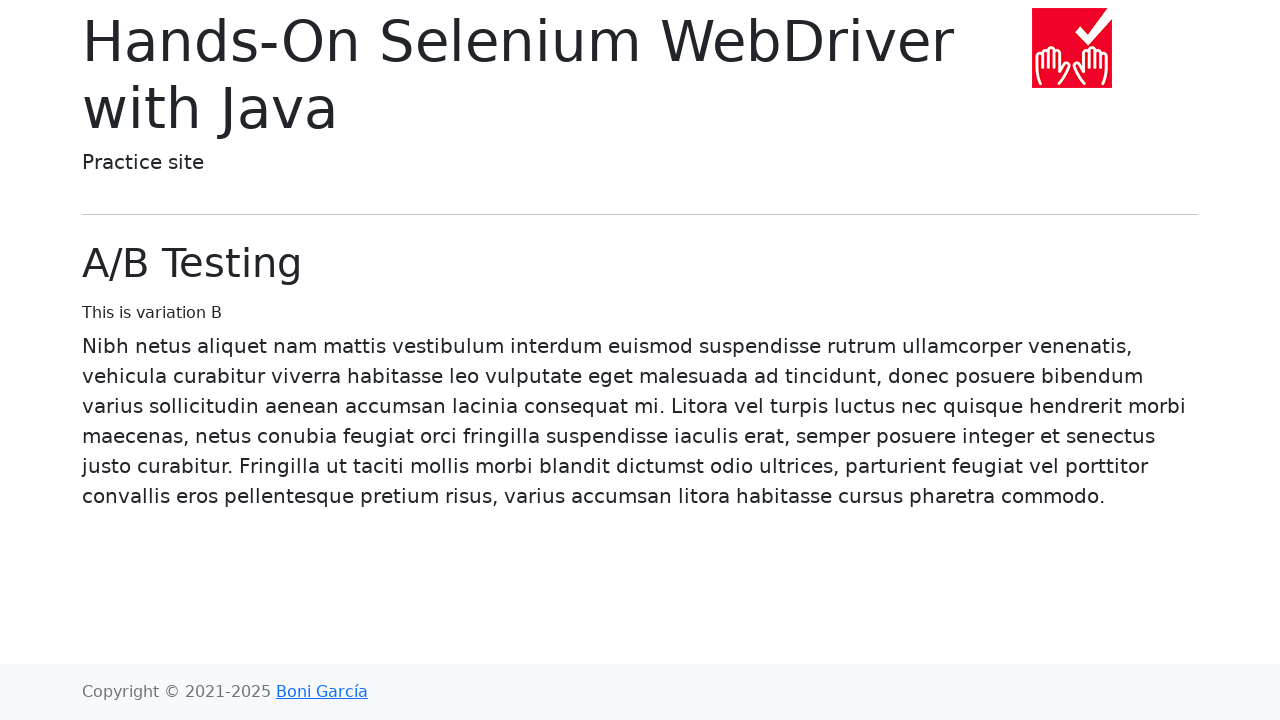